Tests an e-commerce workflow by searching for products, adding them to cart, verifying cart items match selection, applying a discount code, and validating price calculations

Starting URL: https://rahulshettyacademy.com/seleniumPractise/#/

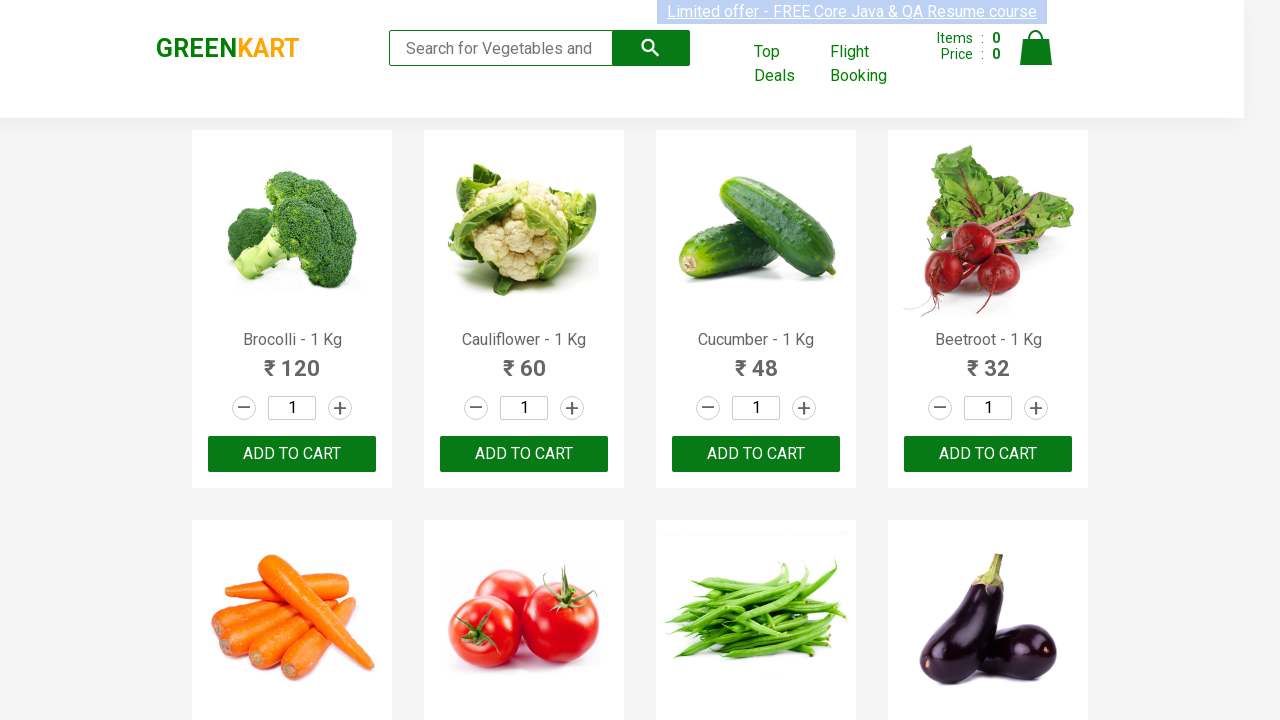

Filled search field with 'ca' to filter products on input[type='search']
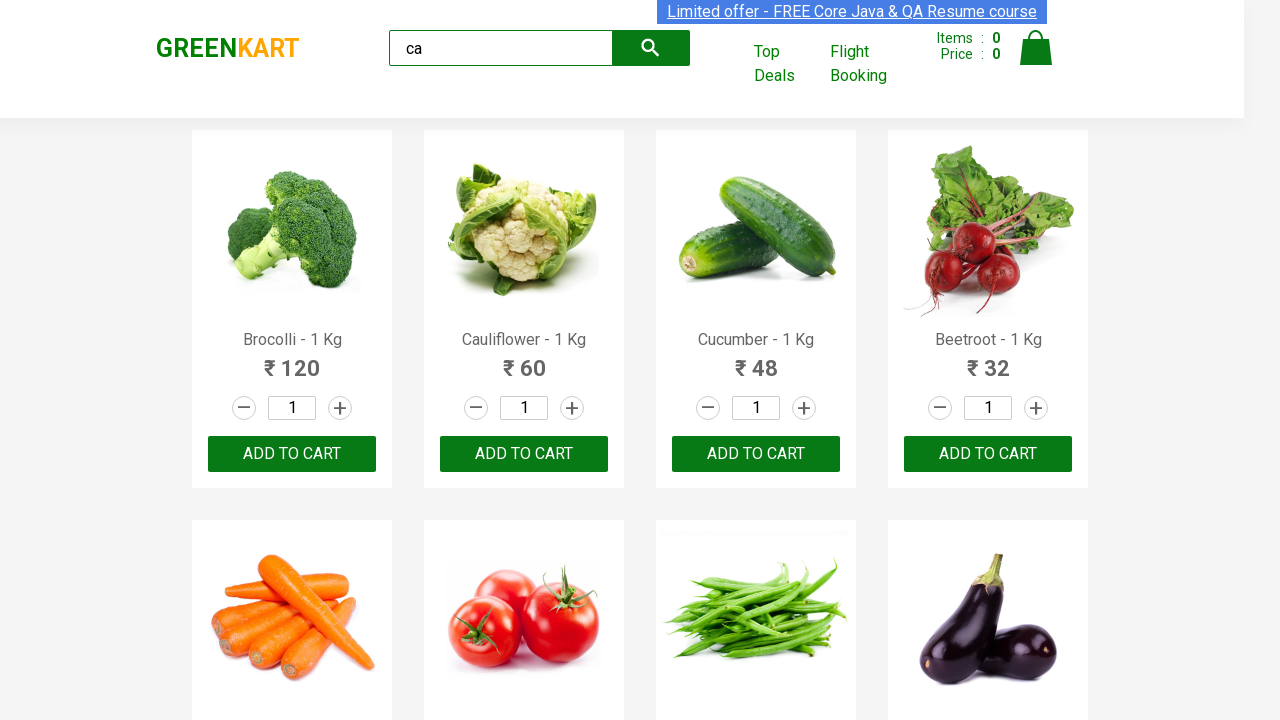

Waited 3 seconds for search results to load
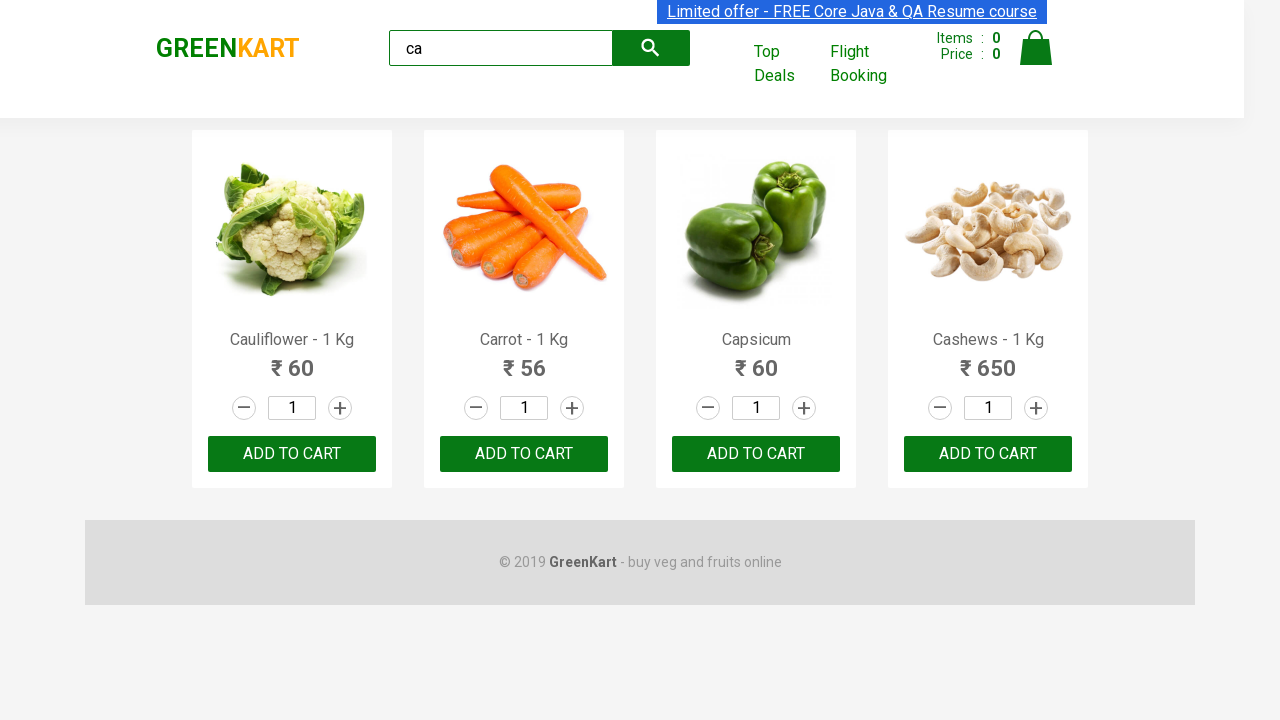

Located 4 filtered products
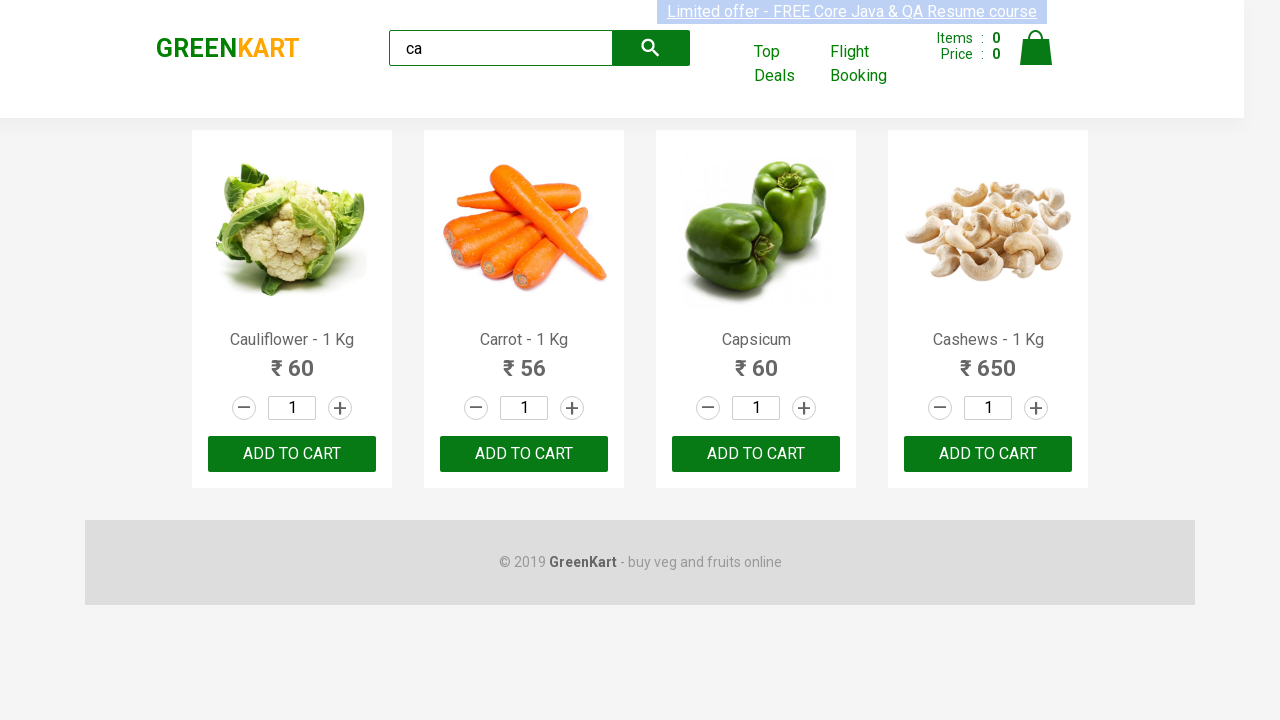

Clicked 'Add to Cart' button for a product at (292, 454) on xpath=//div[@class='product-action'] >> nth=0
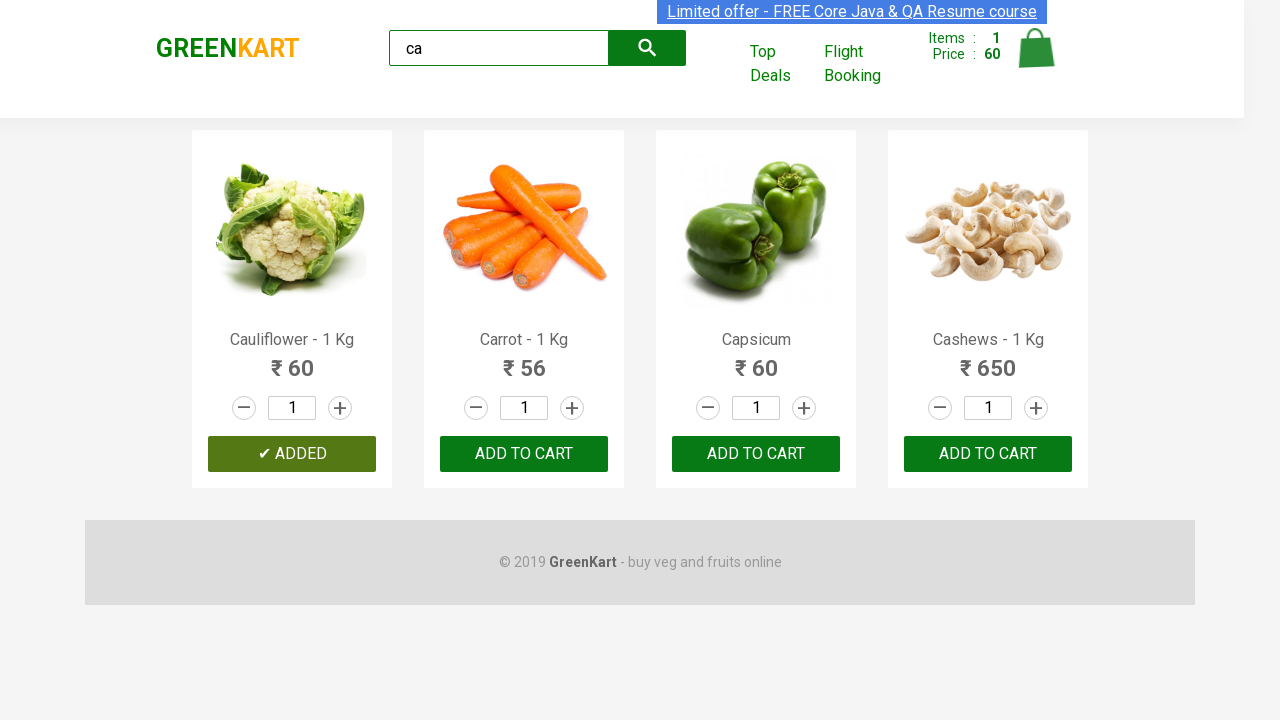

Clicked 'Add to Cart' button for a product at (524, 454) on xpath=//div[@class='product-action'] >> nth=1
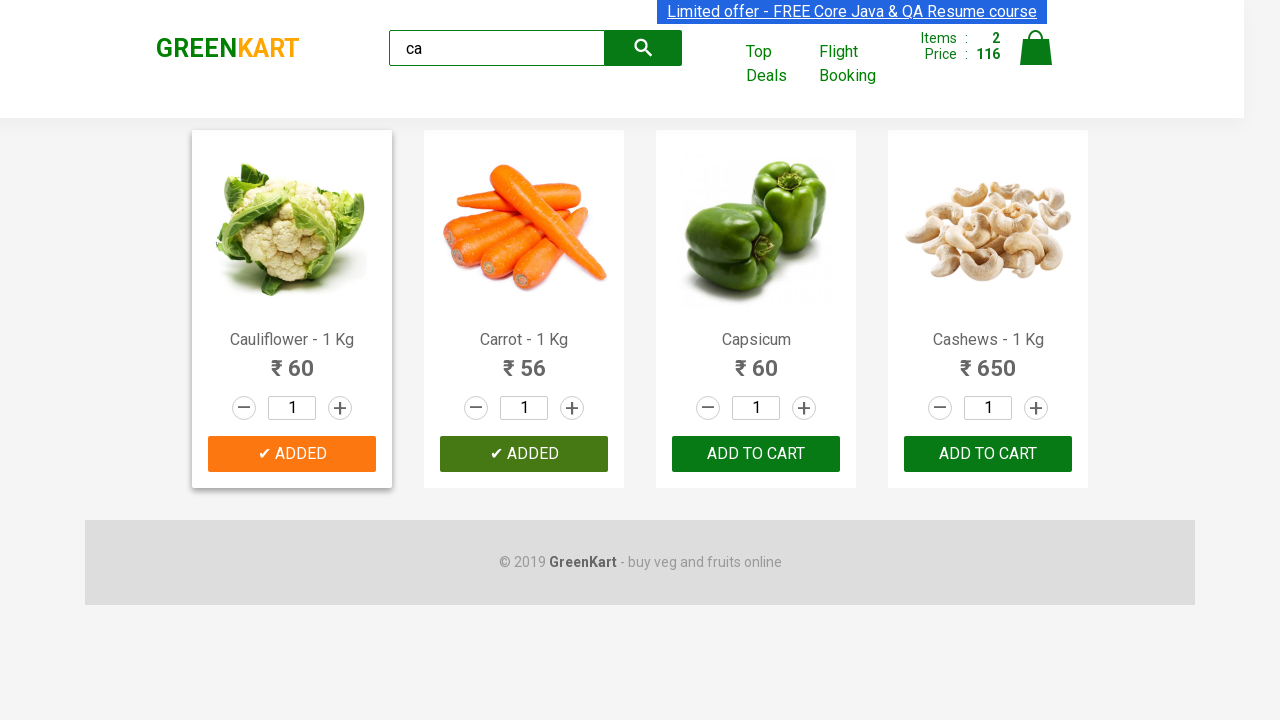

Clicked 'Add to Cart' button for a product at (756, 454) on xpath=//div[@class='product-action'] >> nth=2
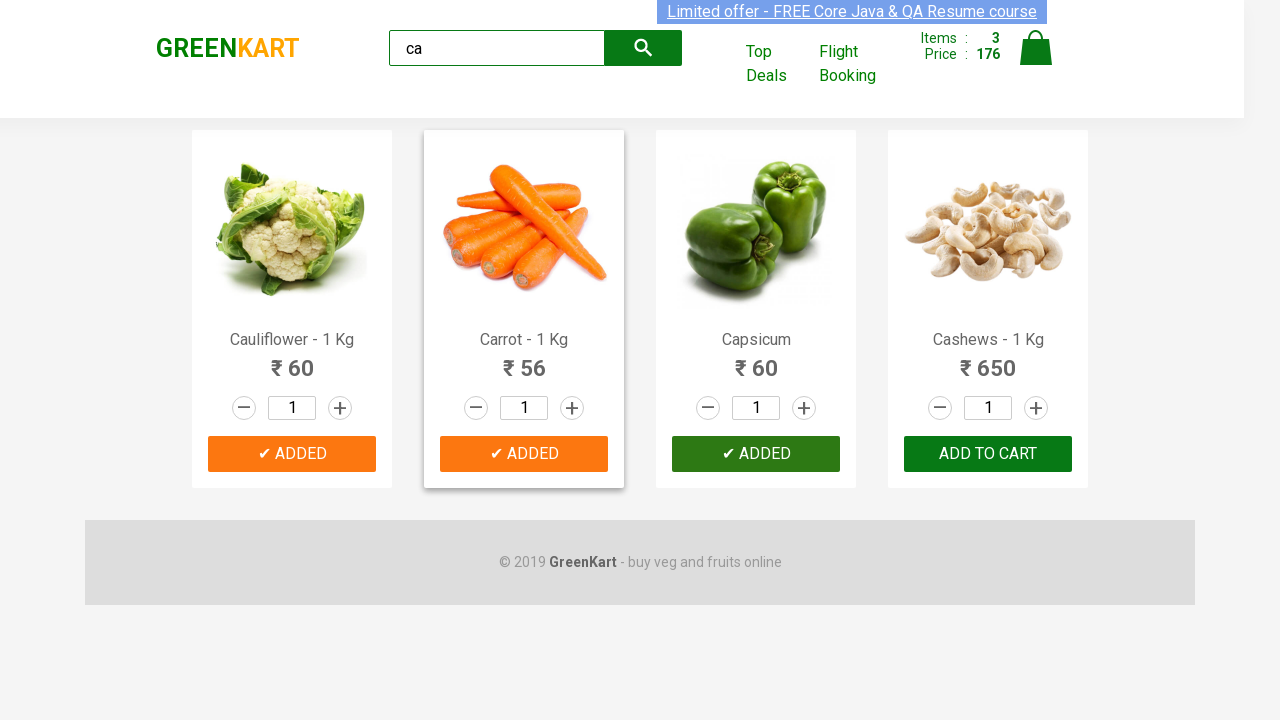

Clicked 'Add to Cart' button for a product at (988, 454) on xpath=//div[@class='product-action'] >> nth=3
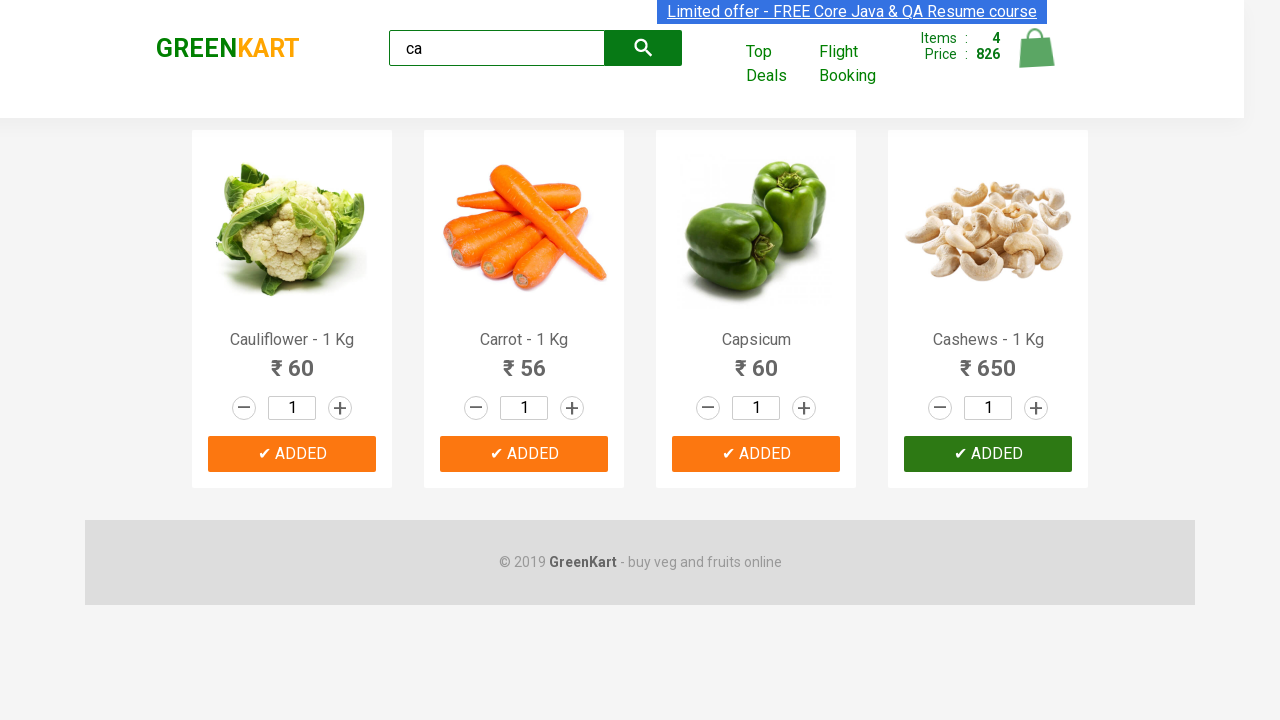

Located 4 product name elements on main page
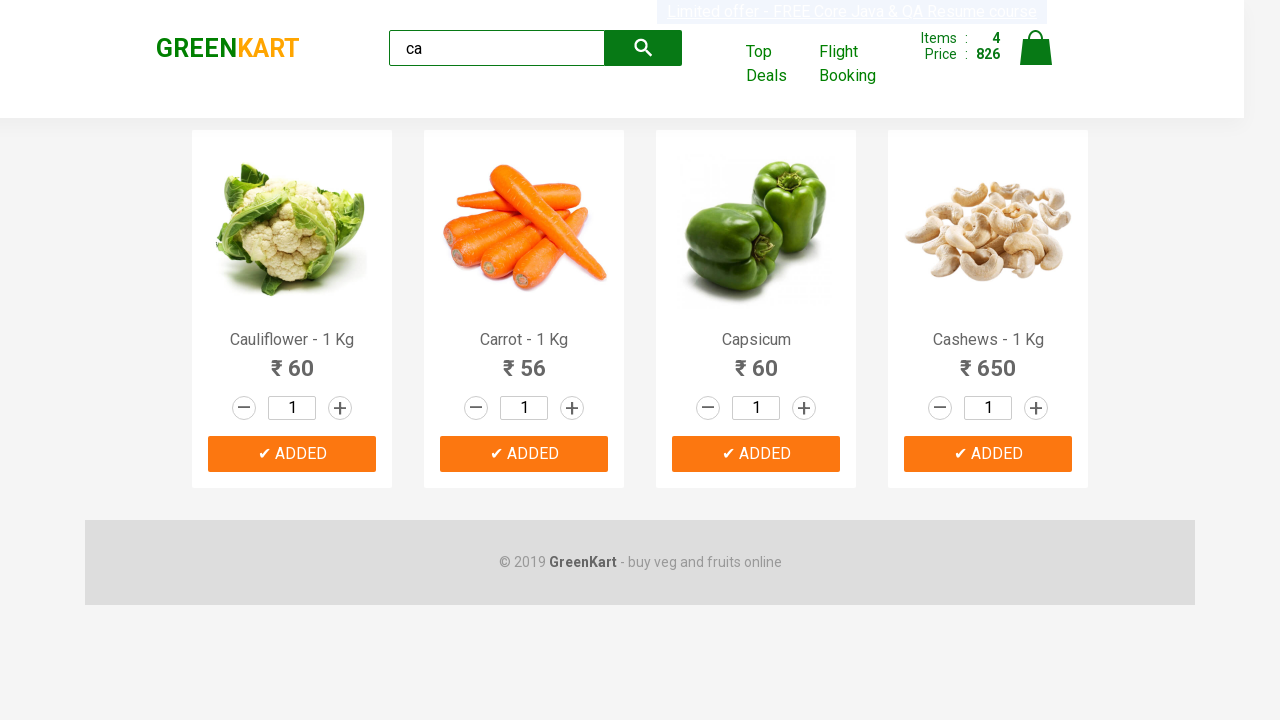

Extracted product name: 'Cauliflower - 1 Kg'
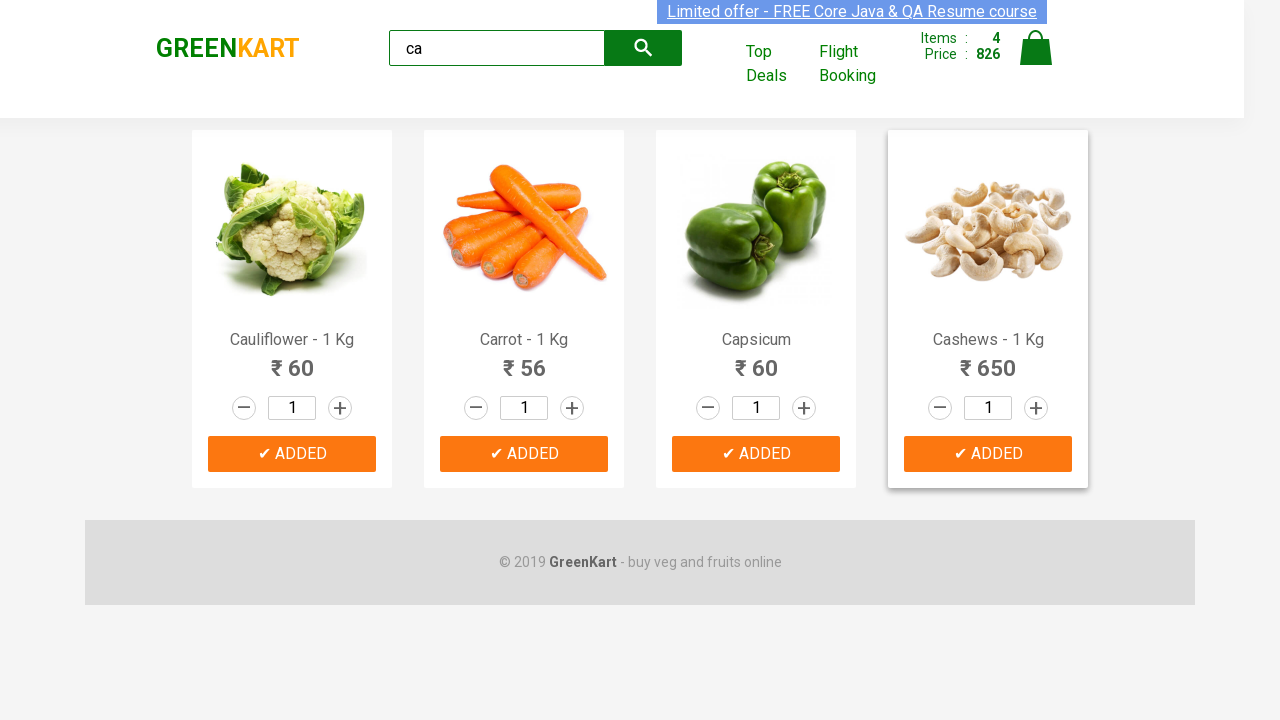

Extracted product name: 'Carrot - 1 Kg'
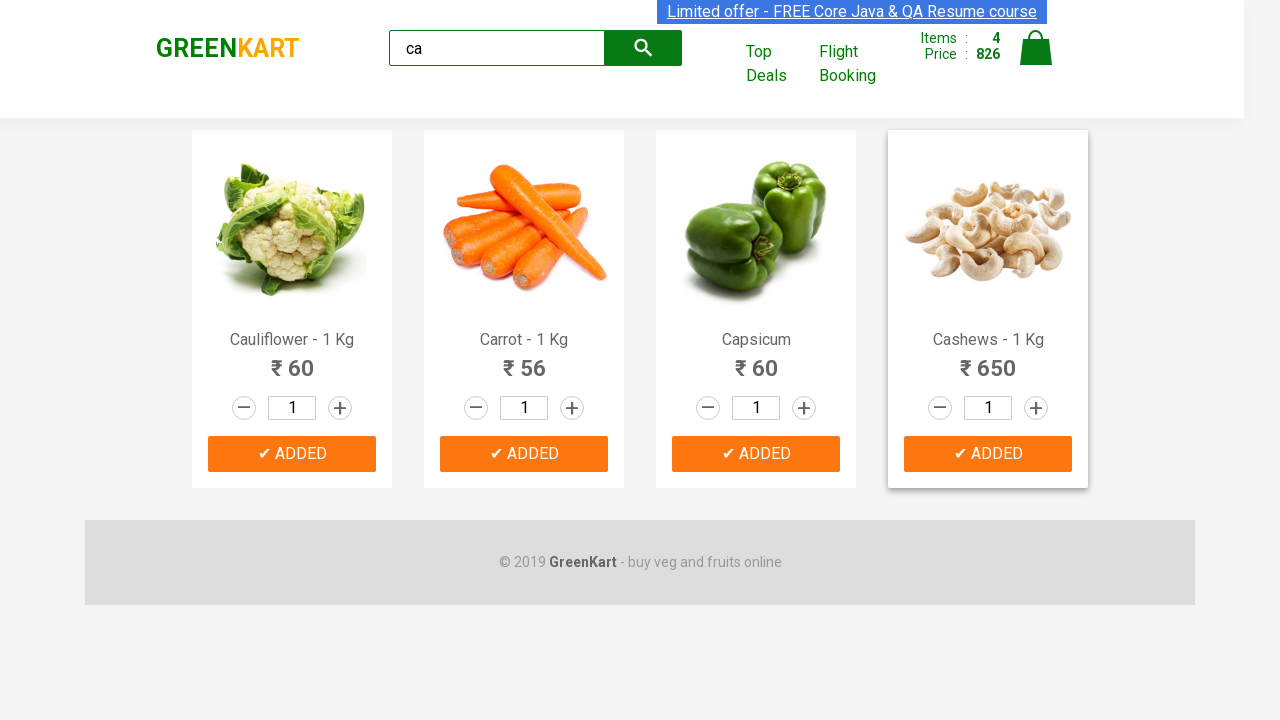

Extracted product name: 'Capsicum'
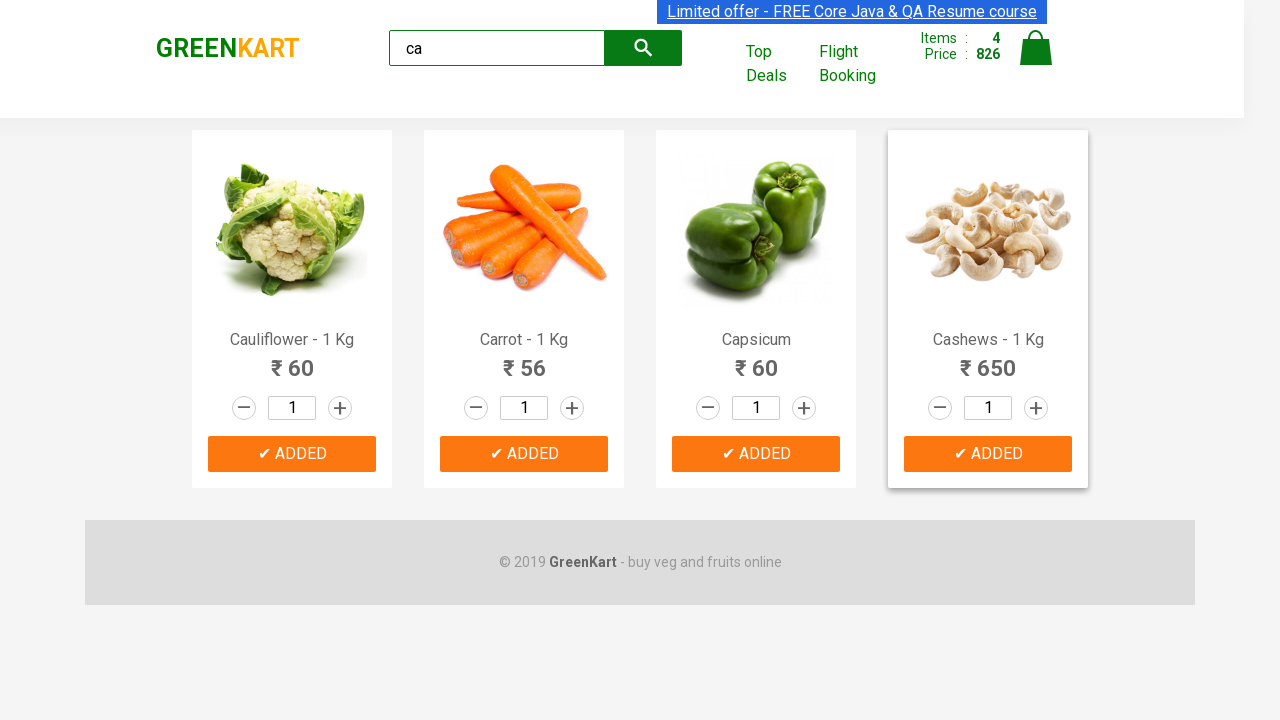

Extracted product name: 'Cashews - 1 Kg'
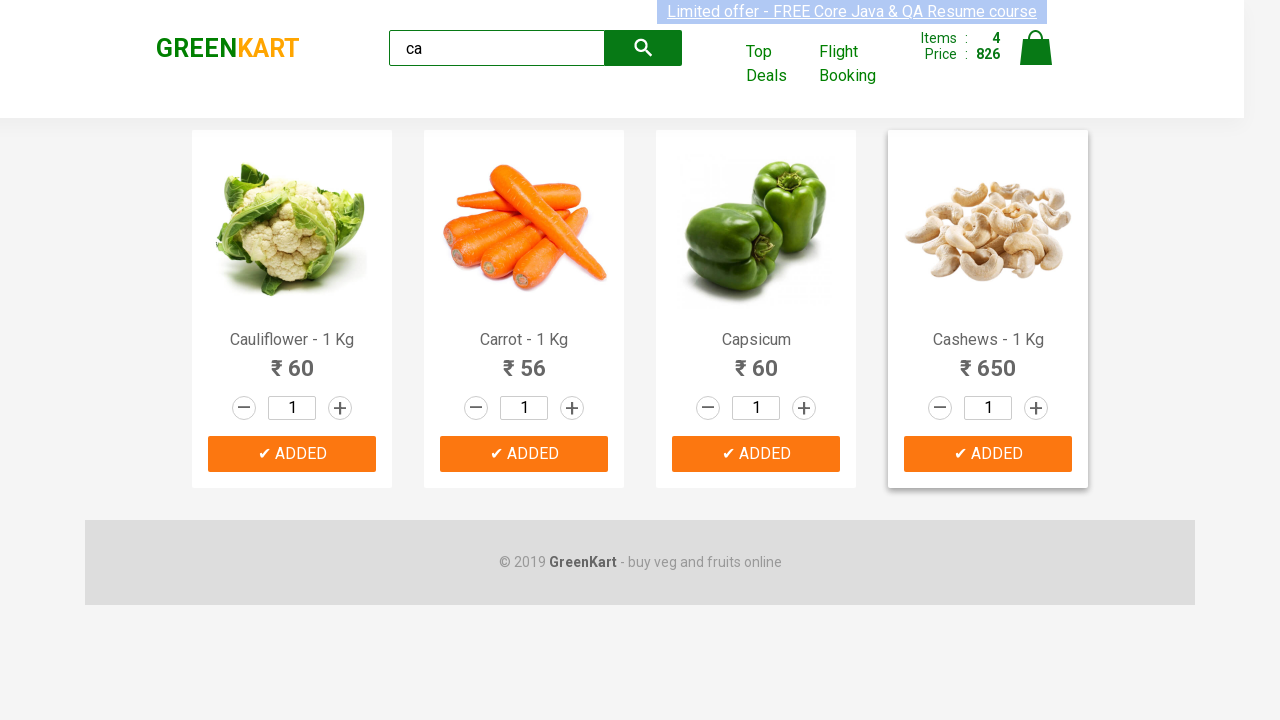

Clicked on cart icon to open cart at (1036, 48) on img[alt='Cart']
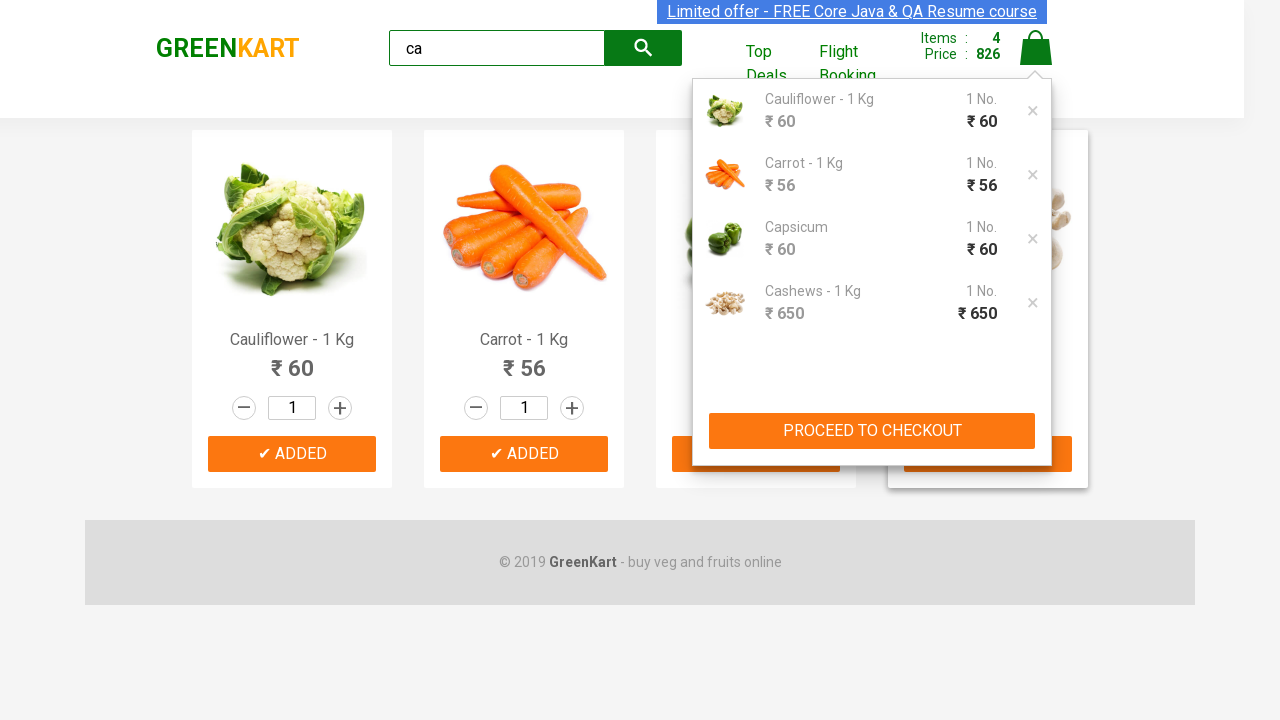

Clicked 'PROCEED TO CHECKOUT' button at (872, 431) on xpath=//button[text()='PROCEED TO CHECKOUT']
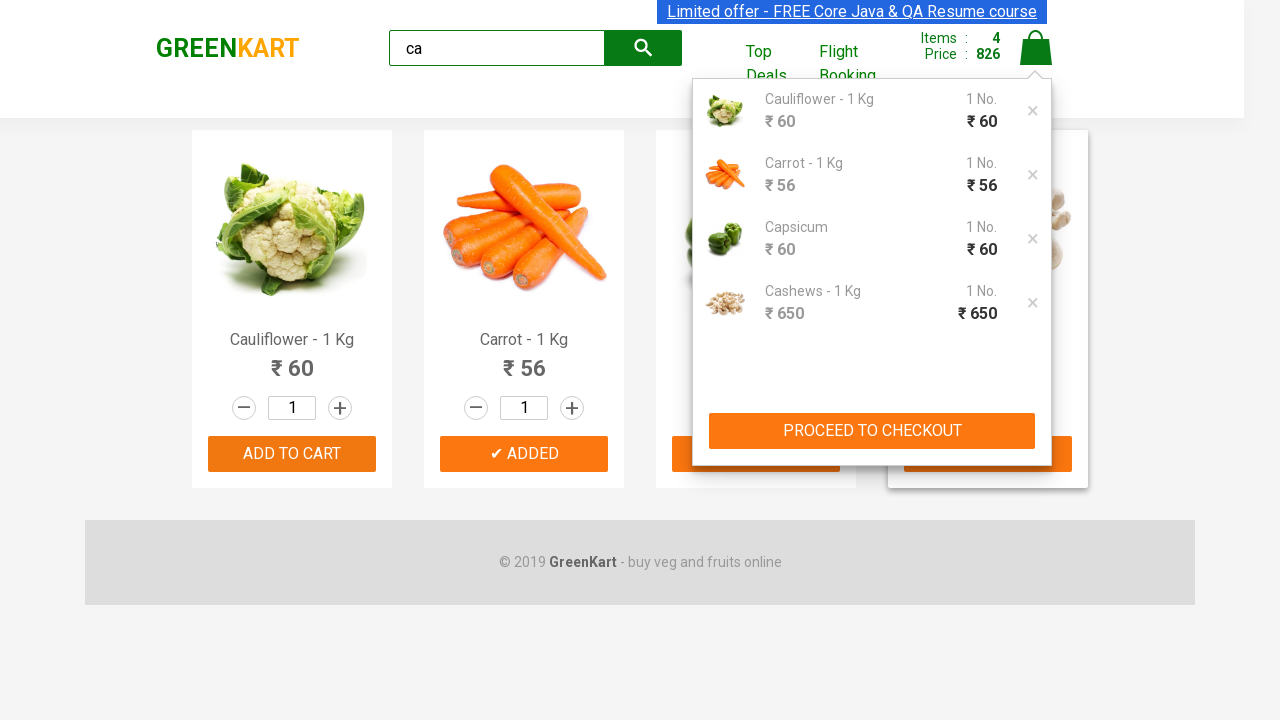

Checkout page loaded and promo code field is visible
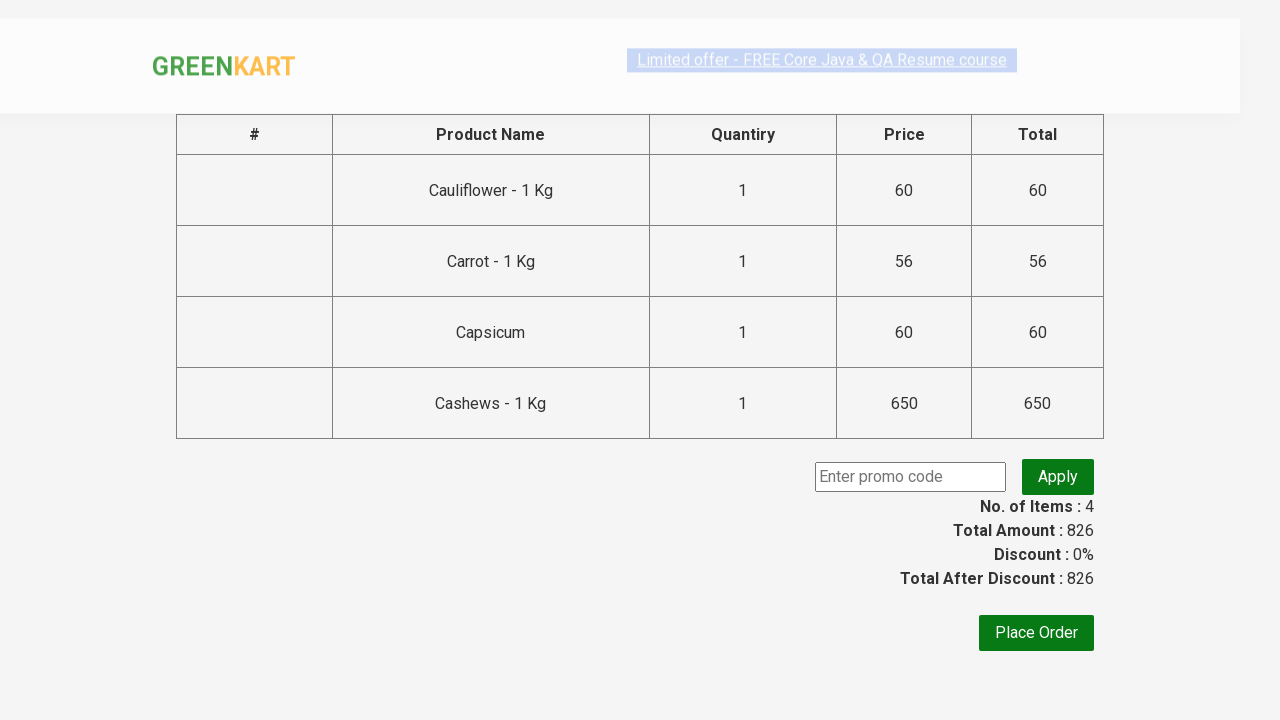

Located 4 product names in cart
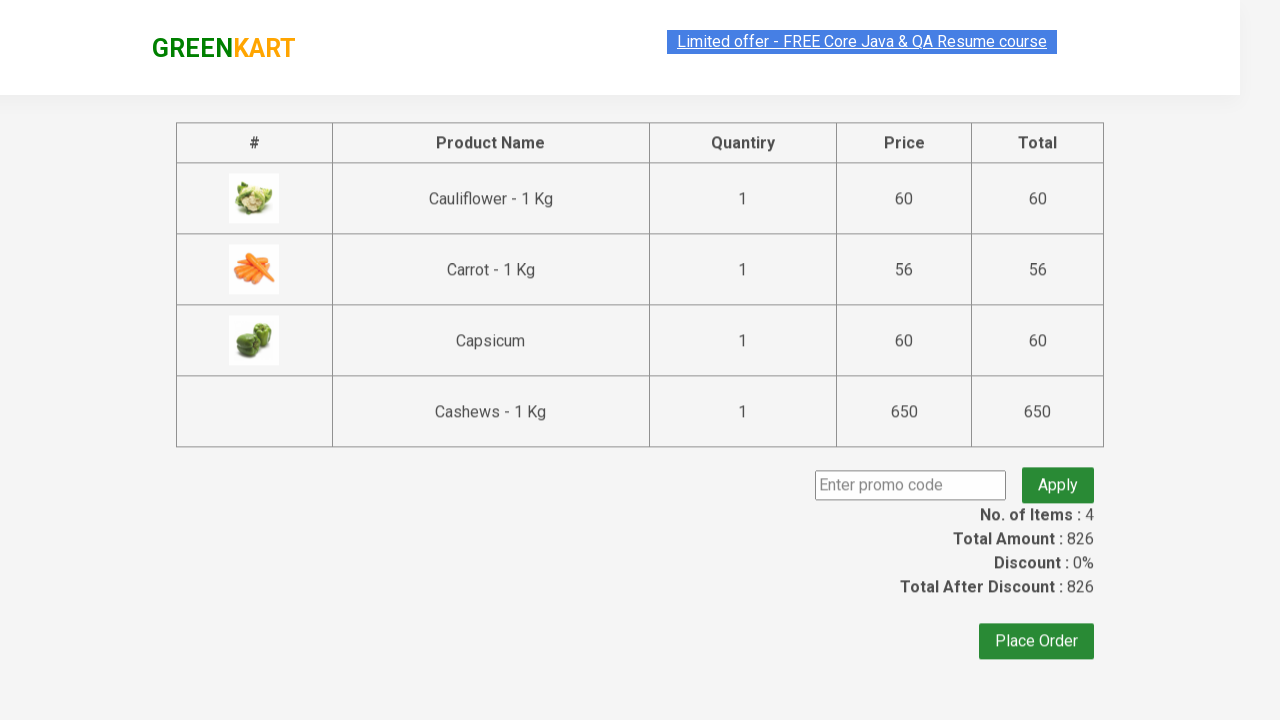

Verified cart product: 'Cauliflower - 1 Kg'
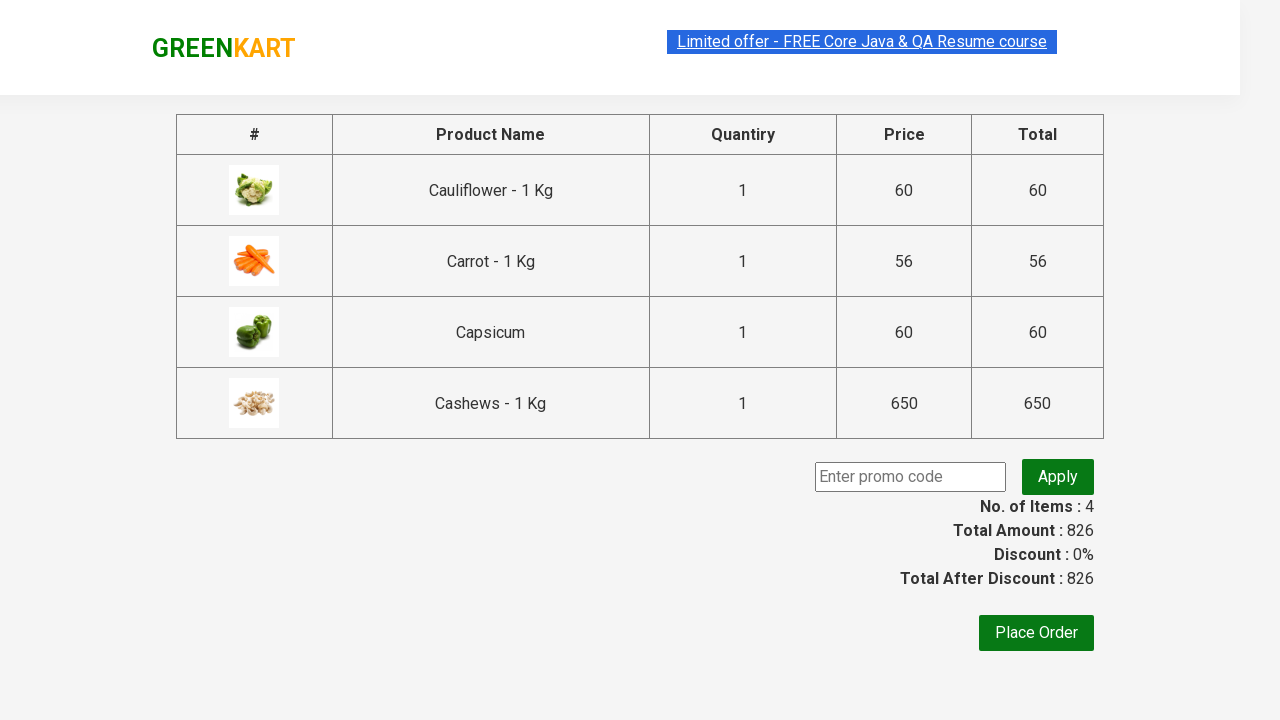

Verified cart product: 'Carrot - 1 Kg'
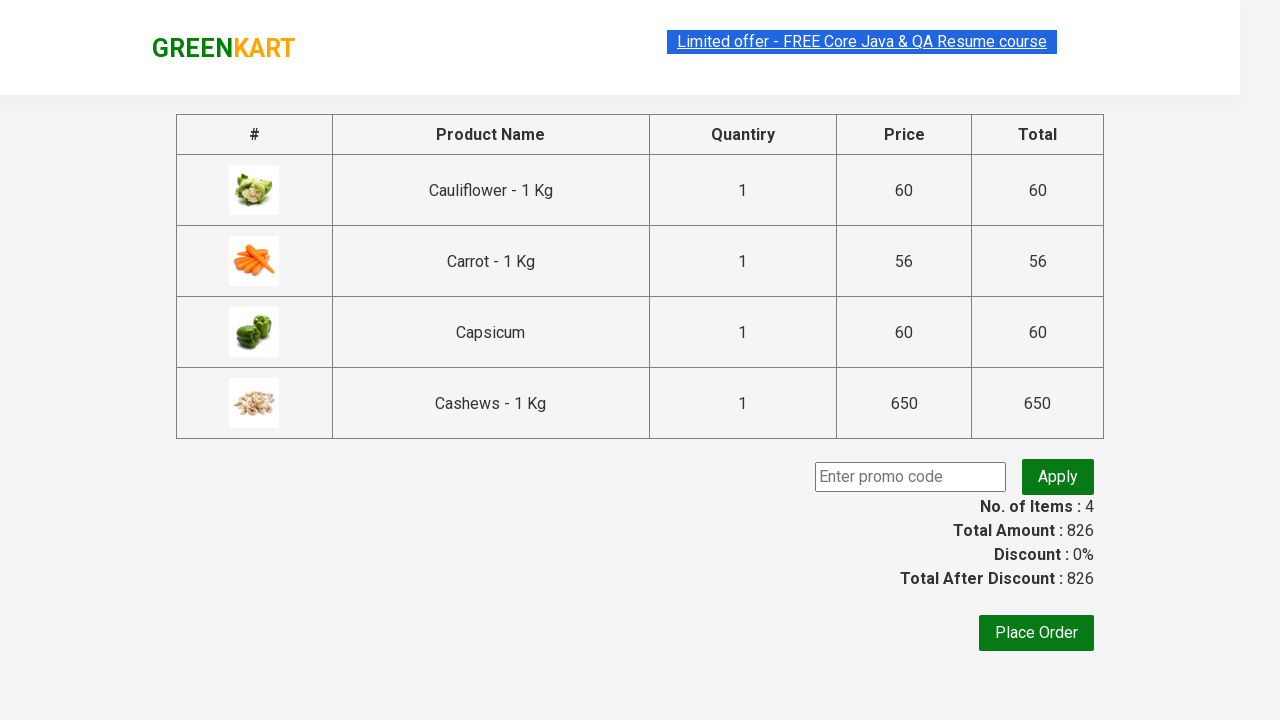

Verified cart product: 'Capsicum'
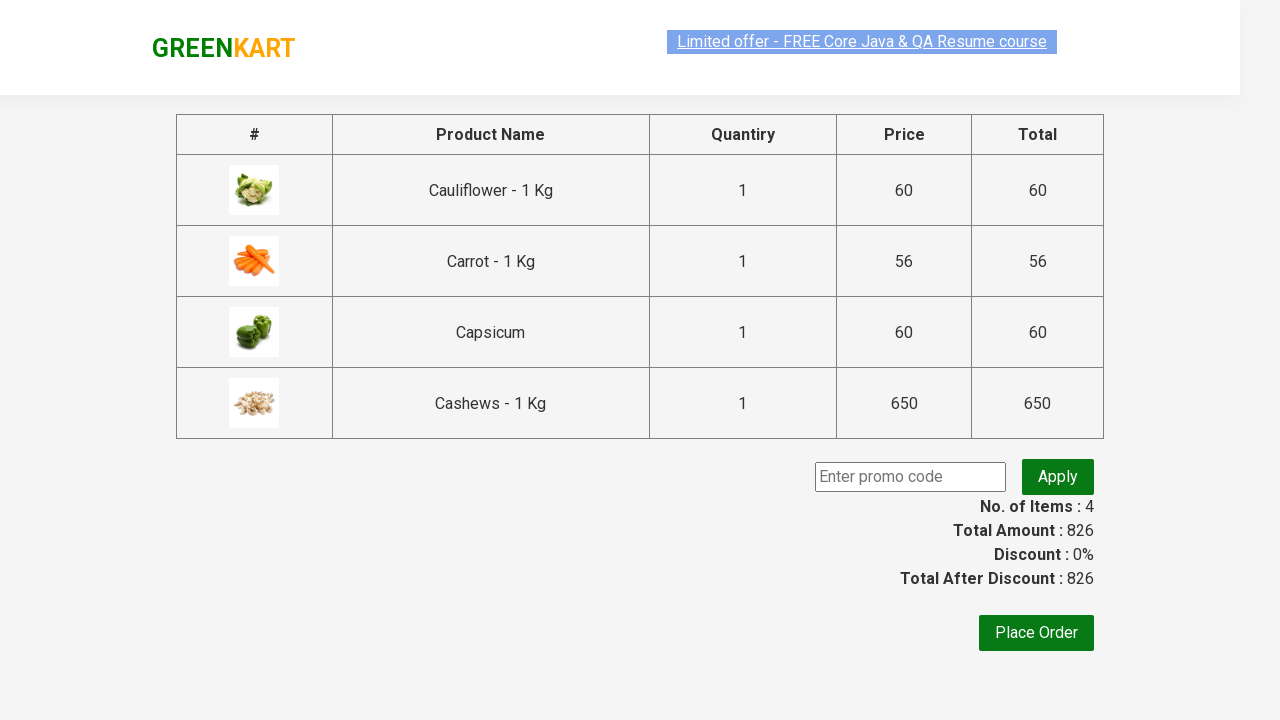

Verified cart product: 'Cashews - 1 Kg'
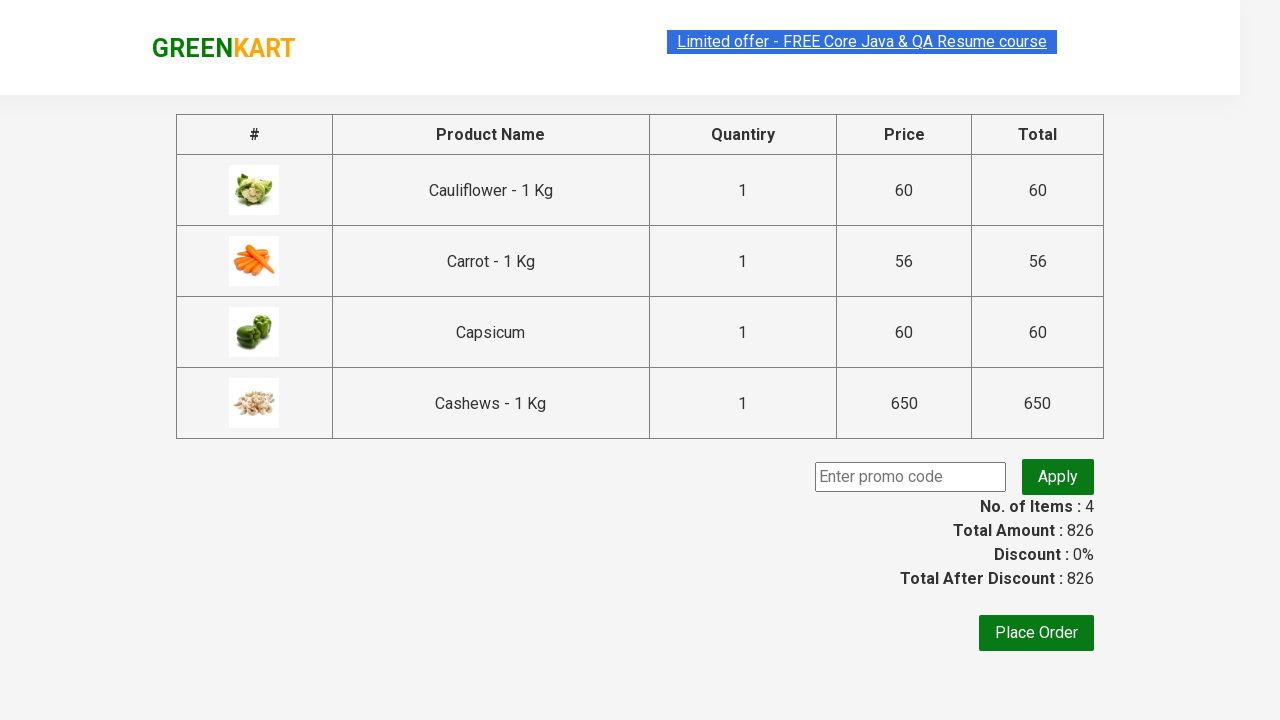

Entered promo code 'rahulshettyacademy' in promo field on .promoCode
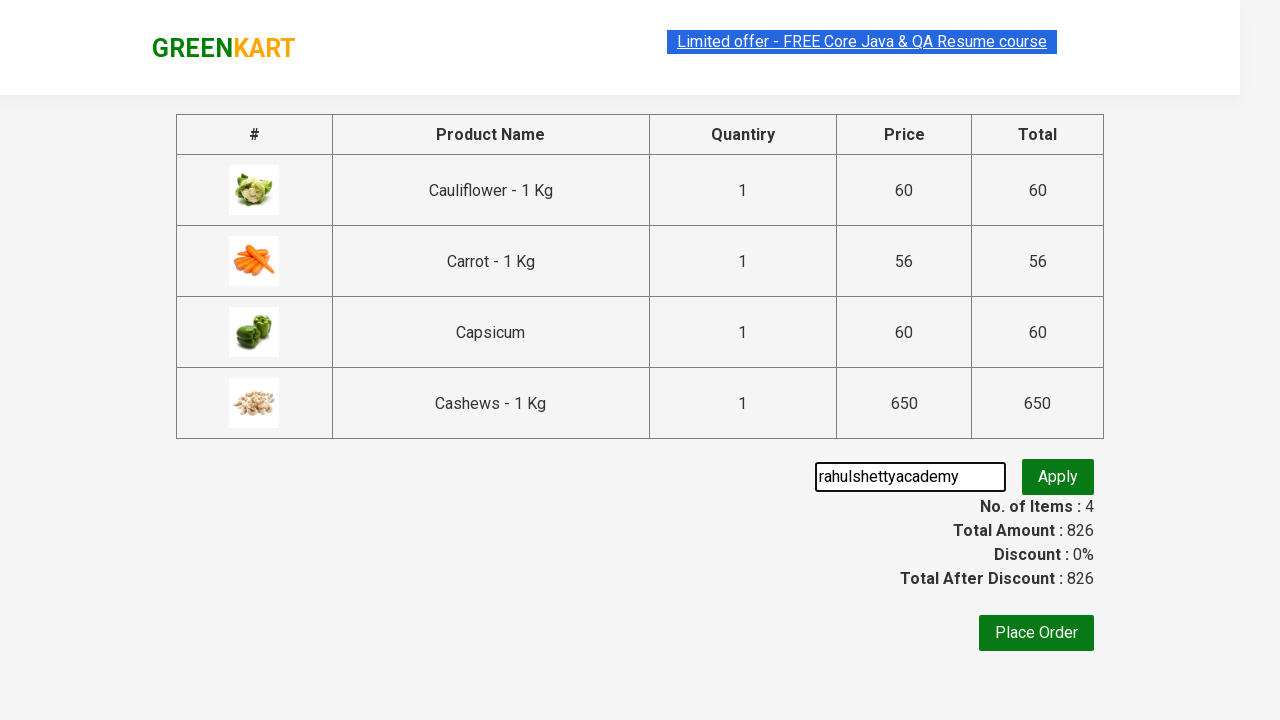

Clicked 'Apply' button to apply promo code at (1058, 477) on button[class='promoBtn']
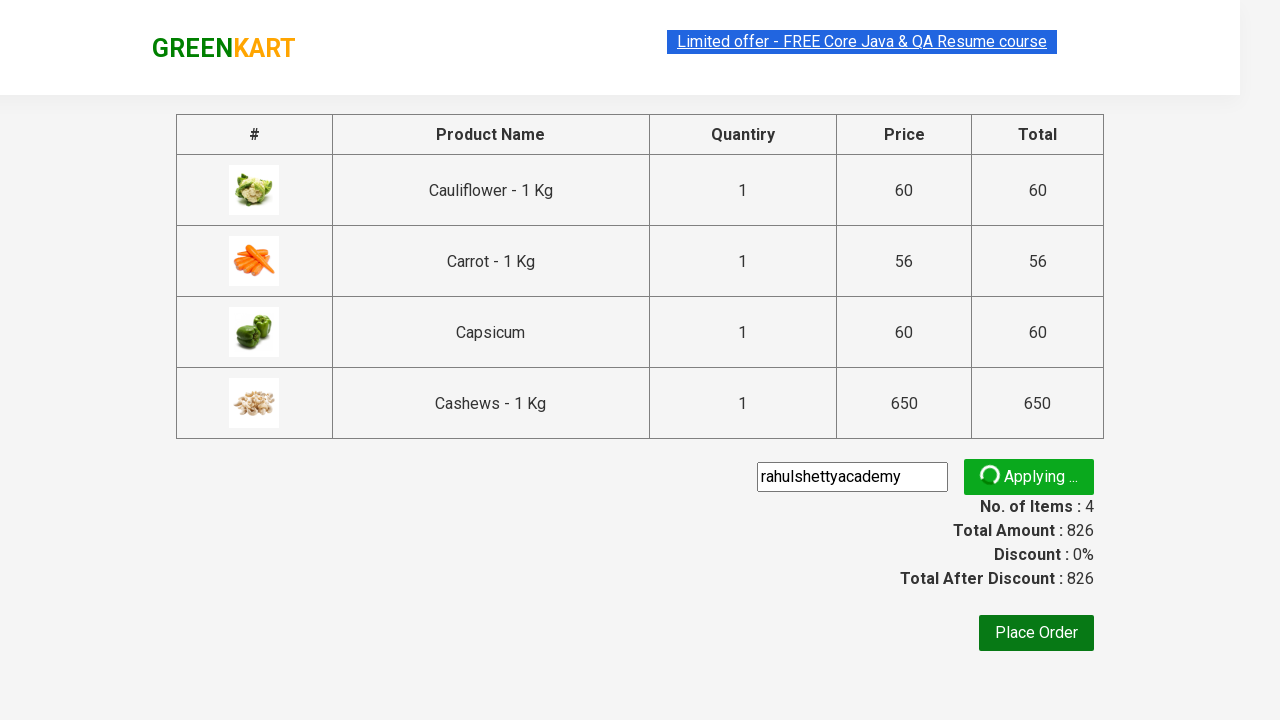

Discount confirmation message appeared
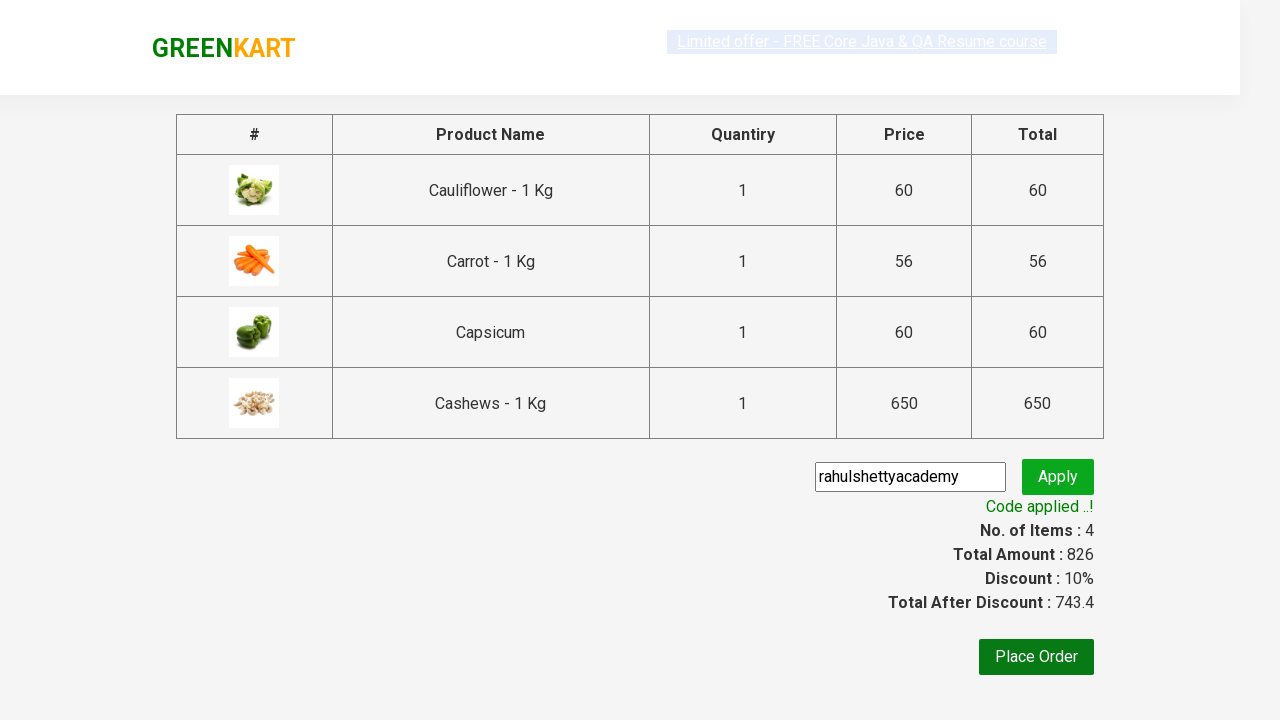

Retrieved total amount: 826 
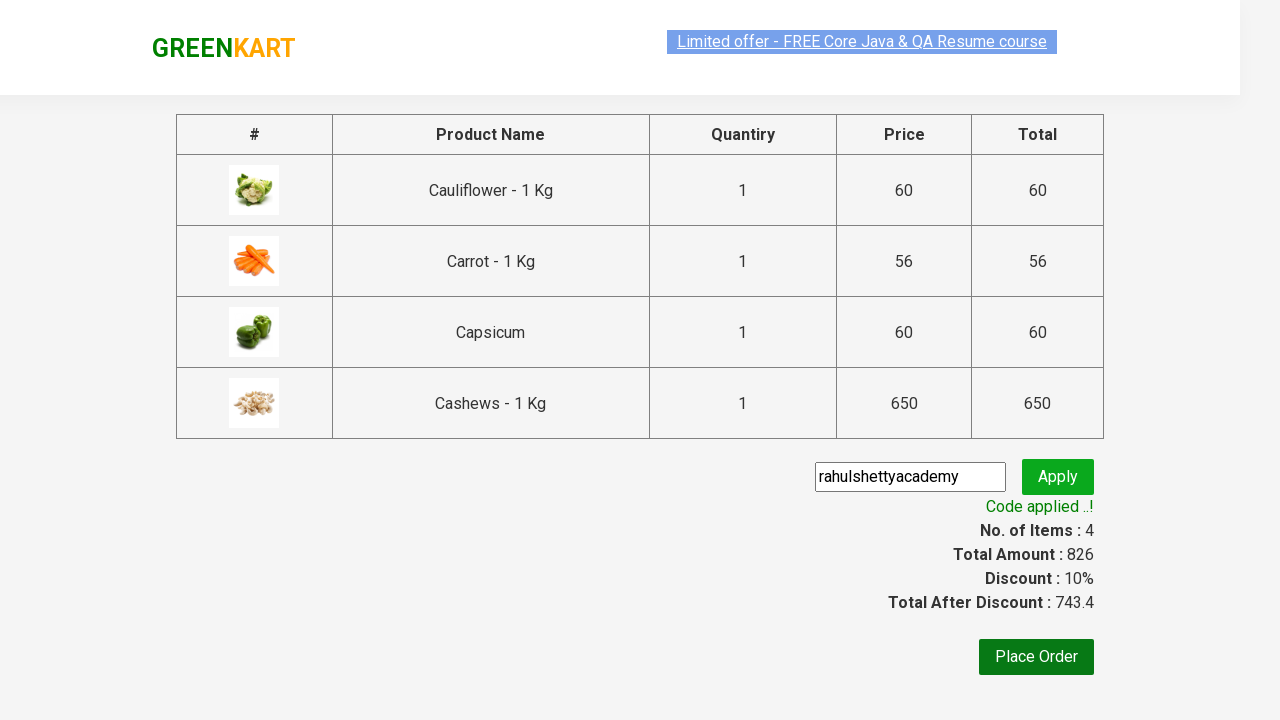

Retrieved discounted amount: 743.4
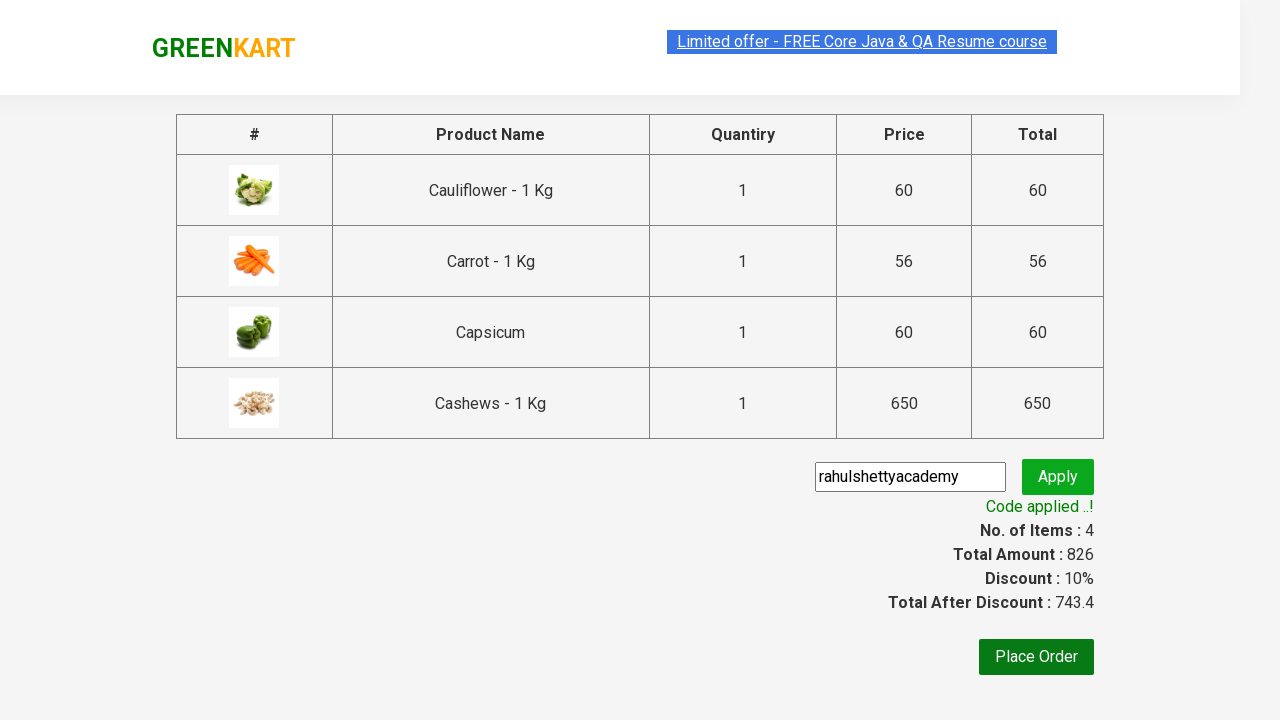

Located 4 product cost elements
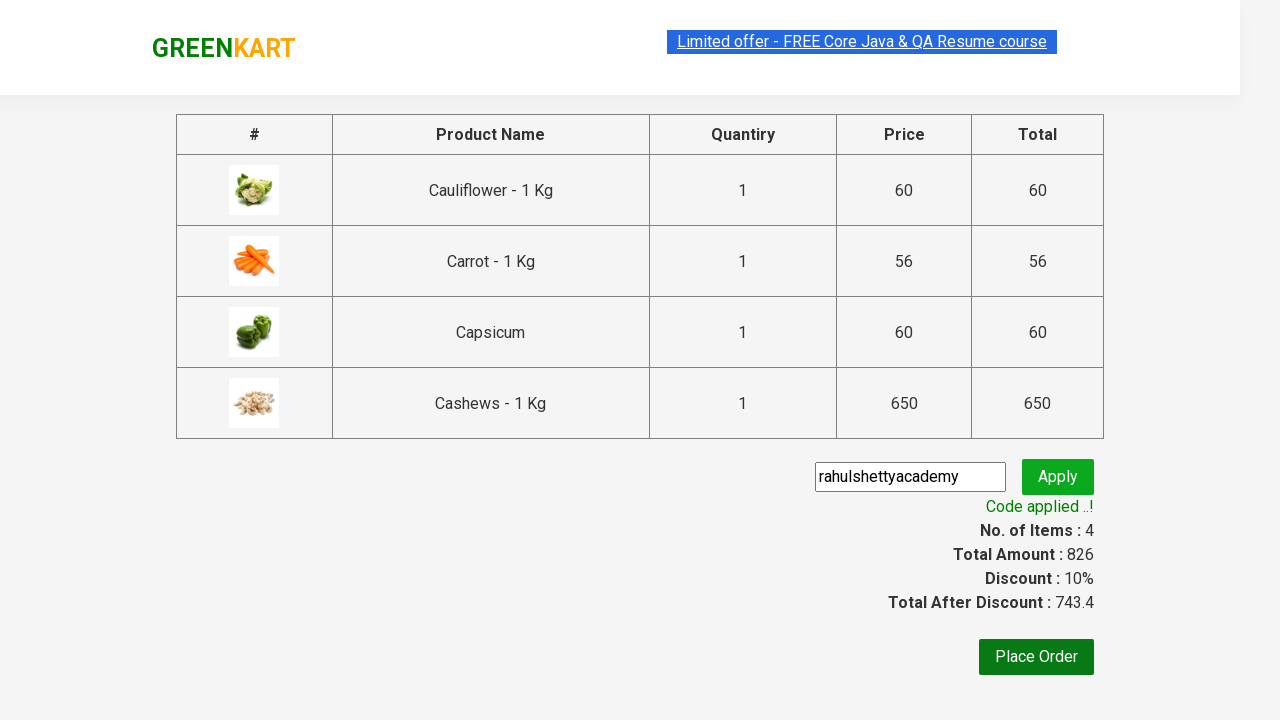

Extracted product cost: 60
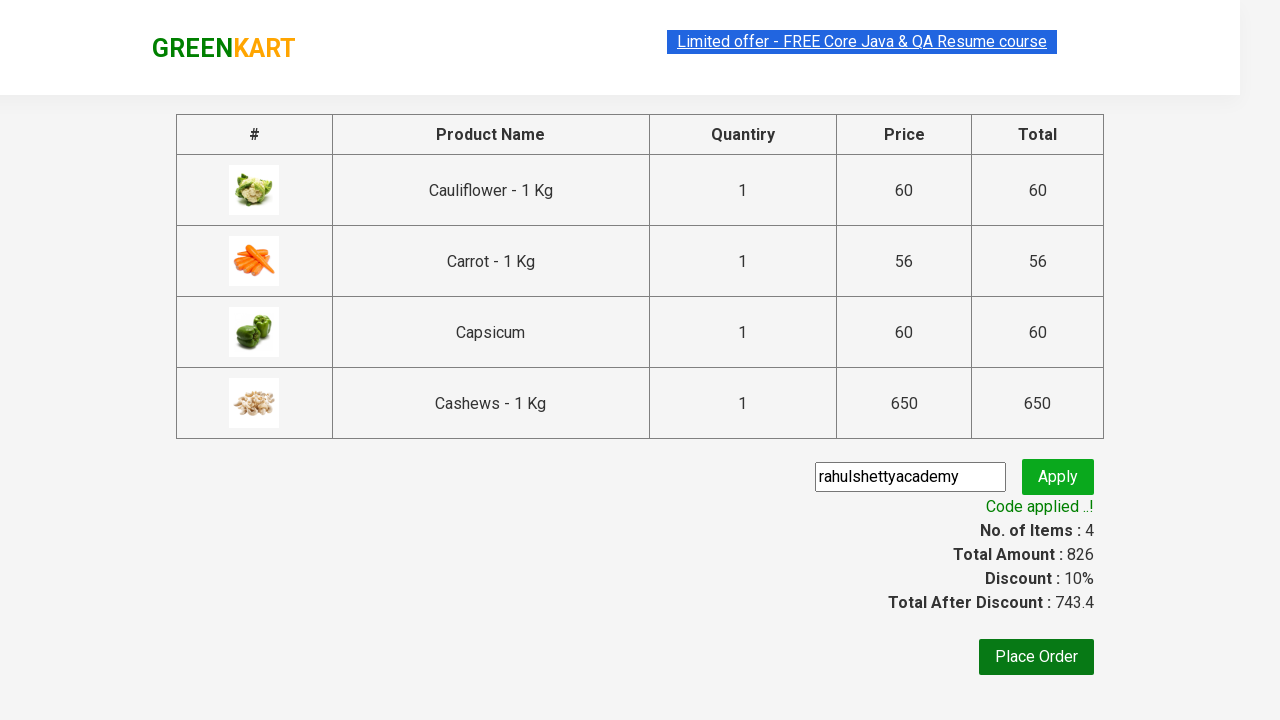

Extracted product cost: 56
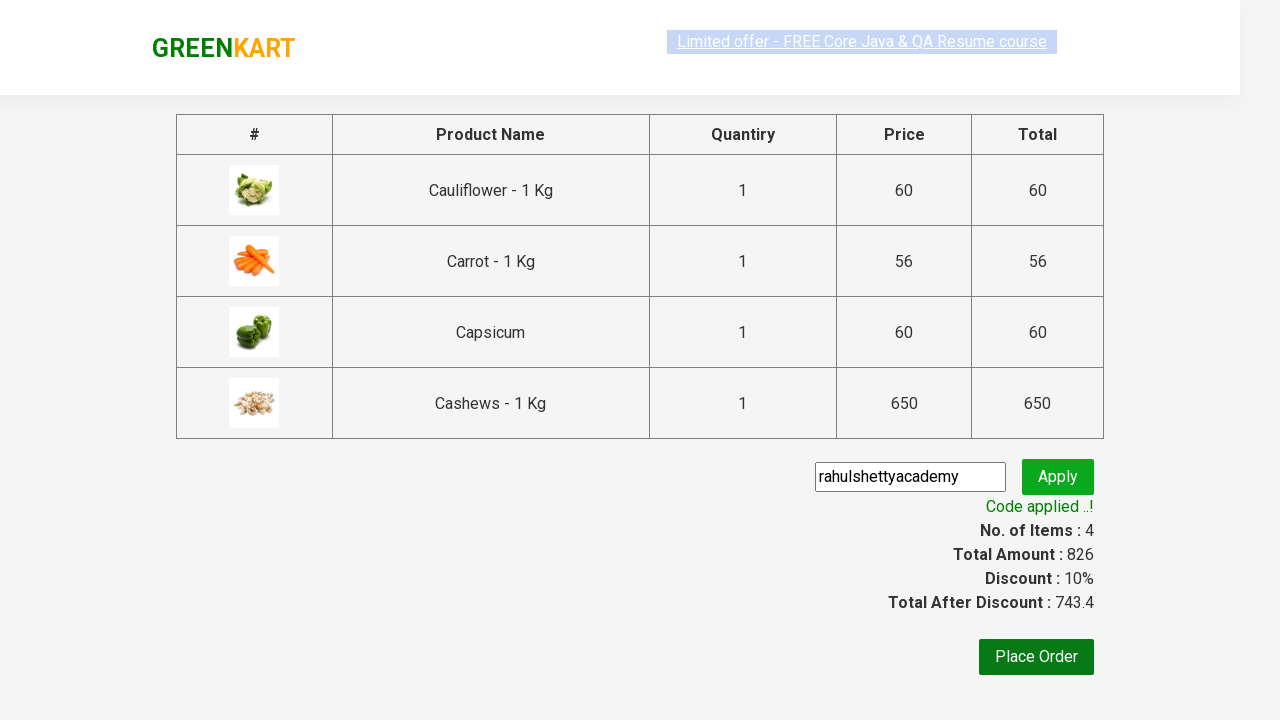

Extracted product cost: 60
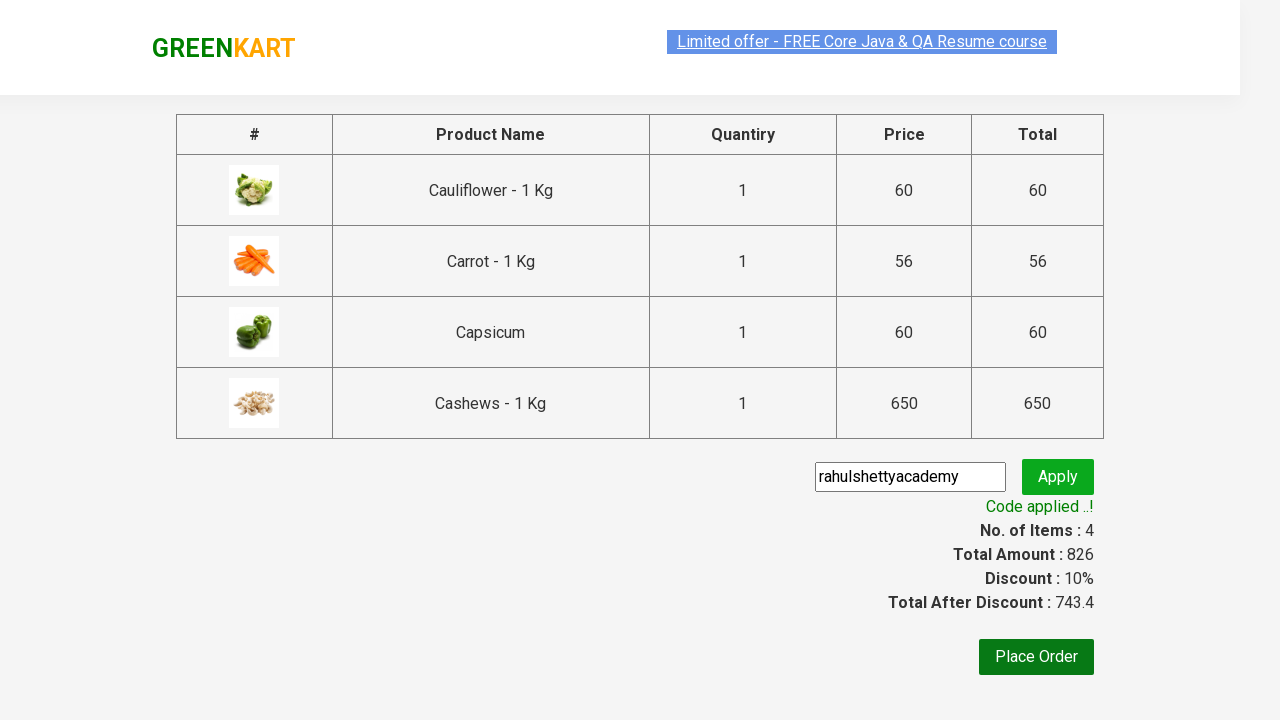

Extracted product cost: 650
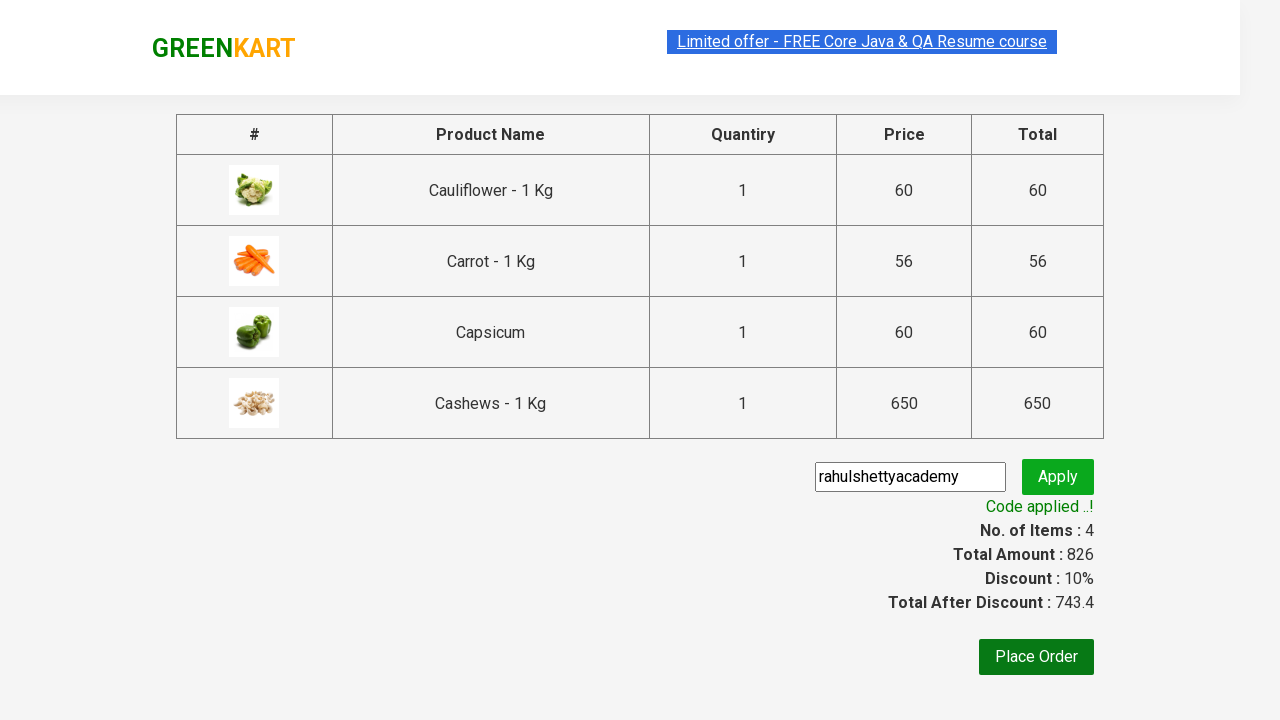

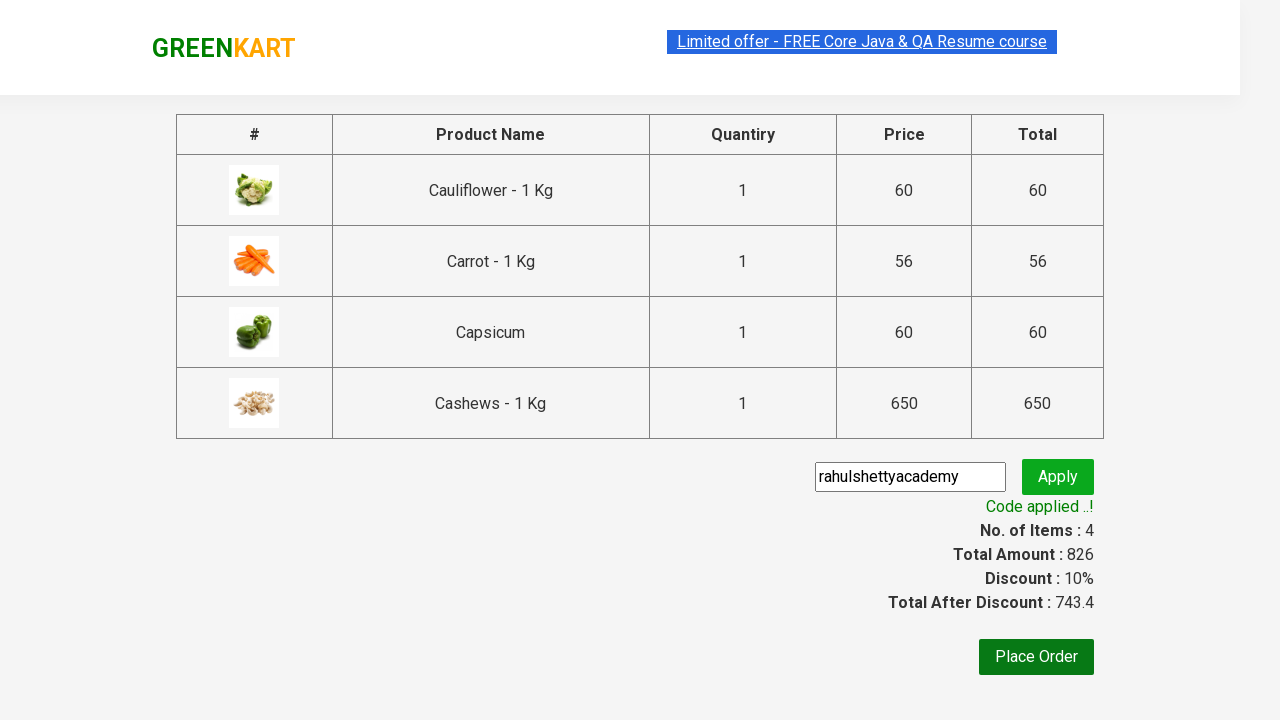